Tests clicking a primary button on a file input page and accepting the resulting alert dialog

Starting URL: http://suninjuly.github.io/file_input.html

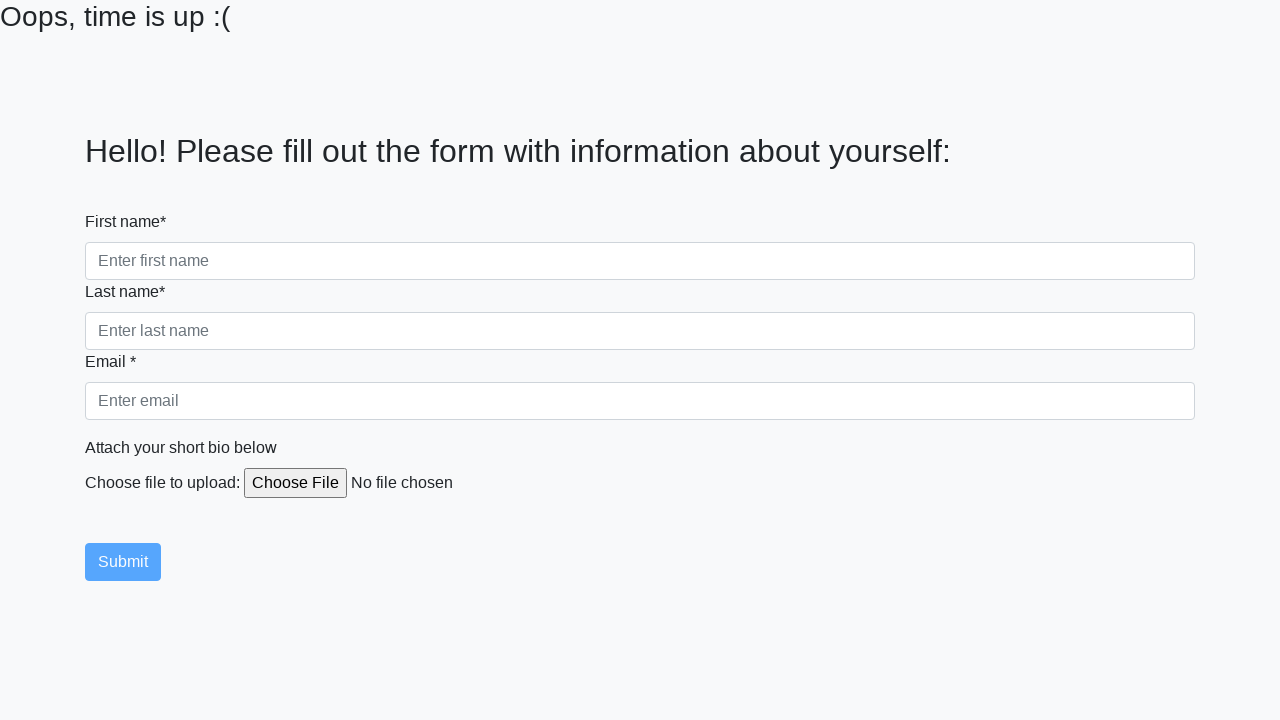

Navigated to file input test page
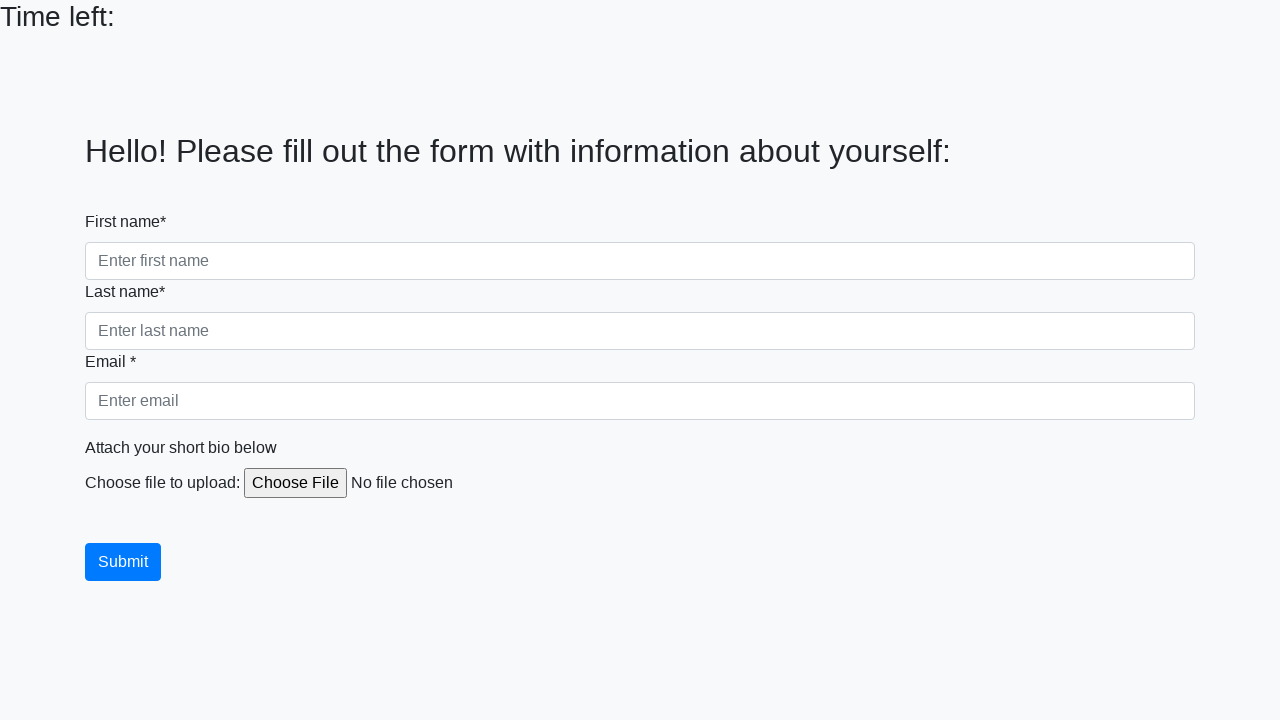

Clicked primary button on file input page at (123, 562) on button.btn-primary
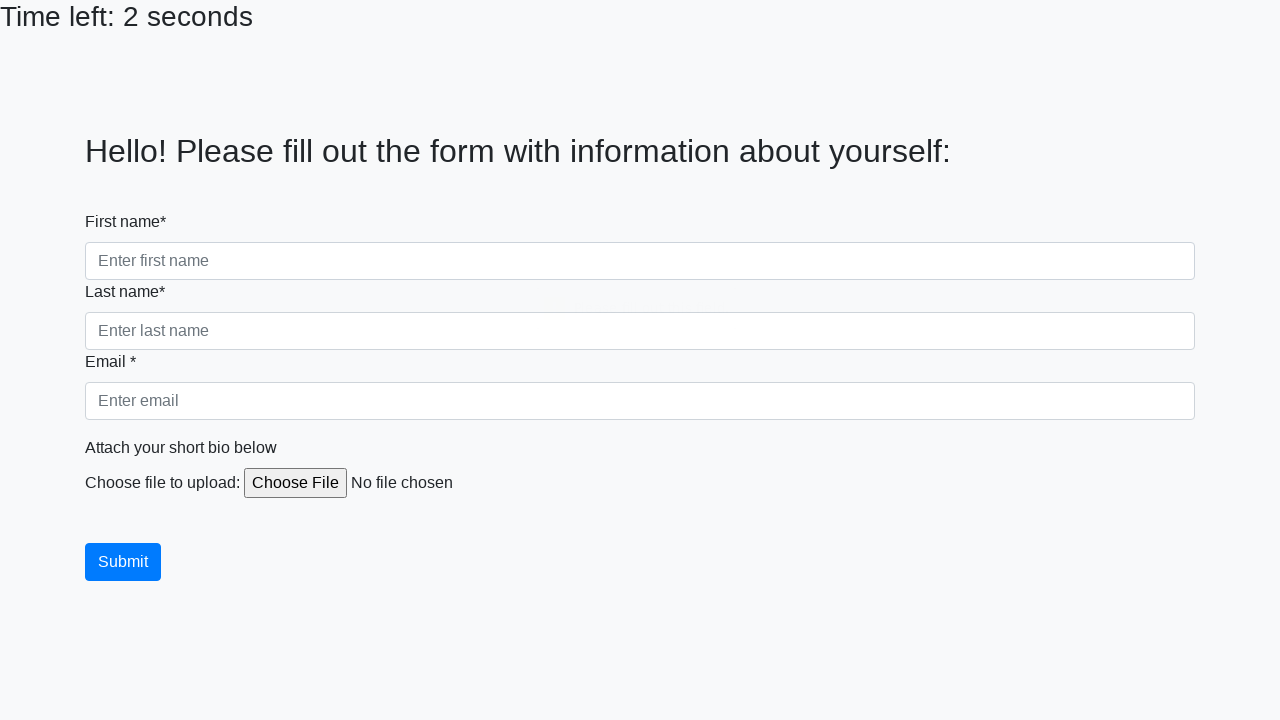

Set up dialog handler to accept alerts
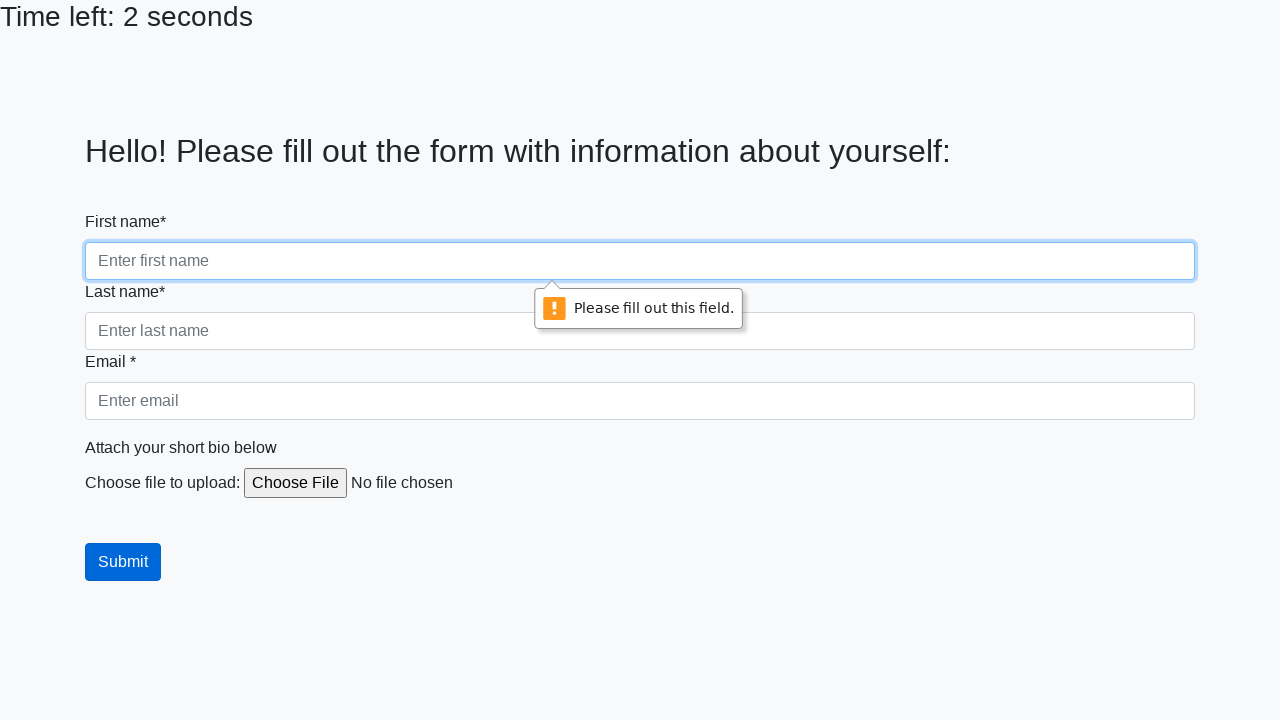

Waited for dialog to be processed
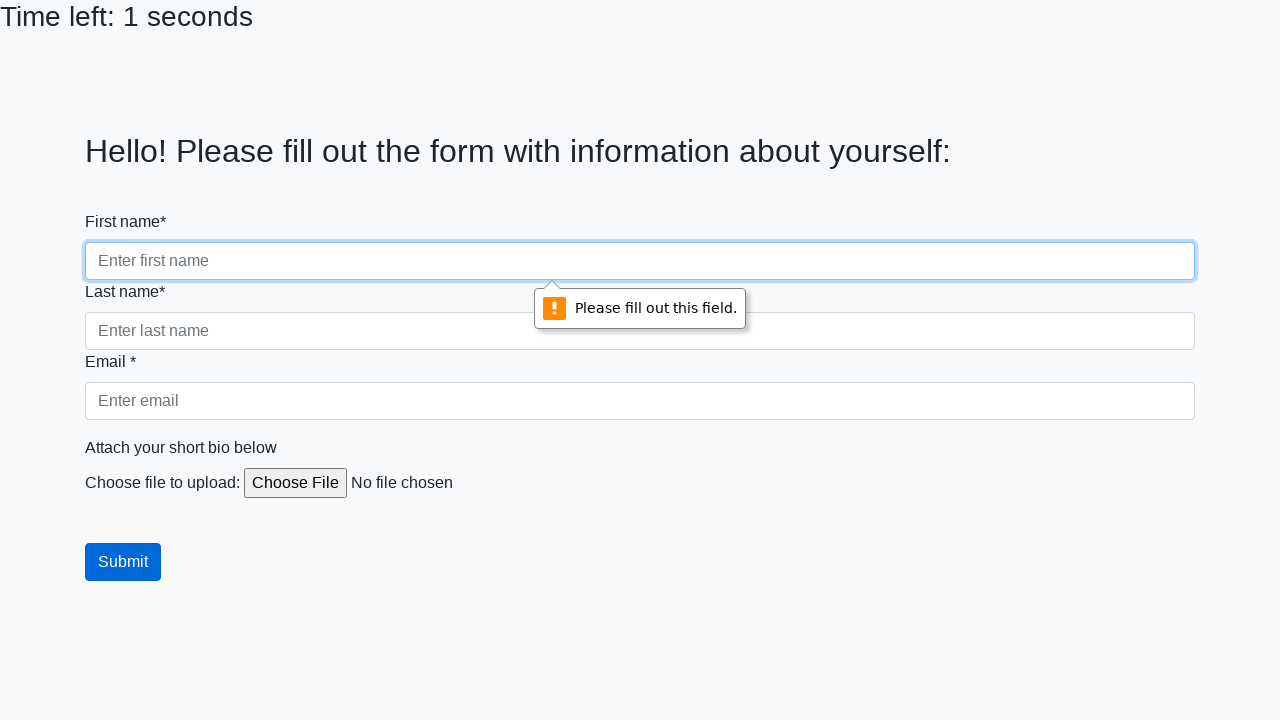

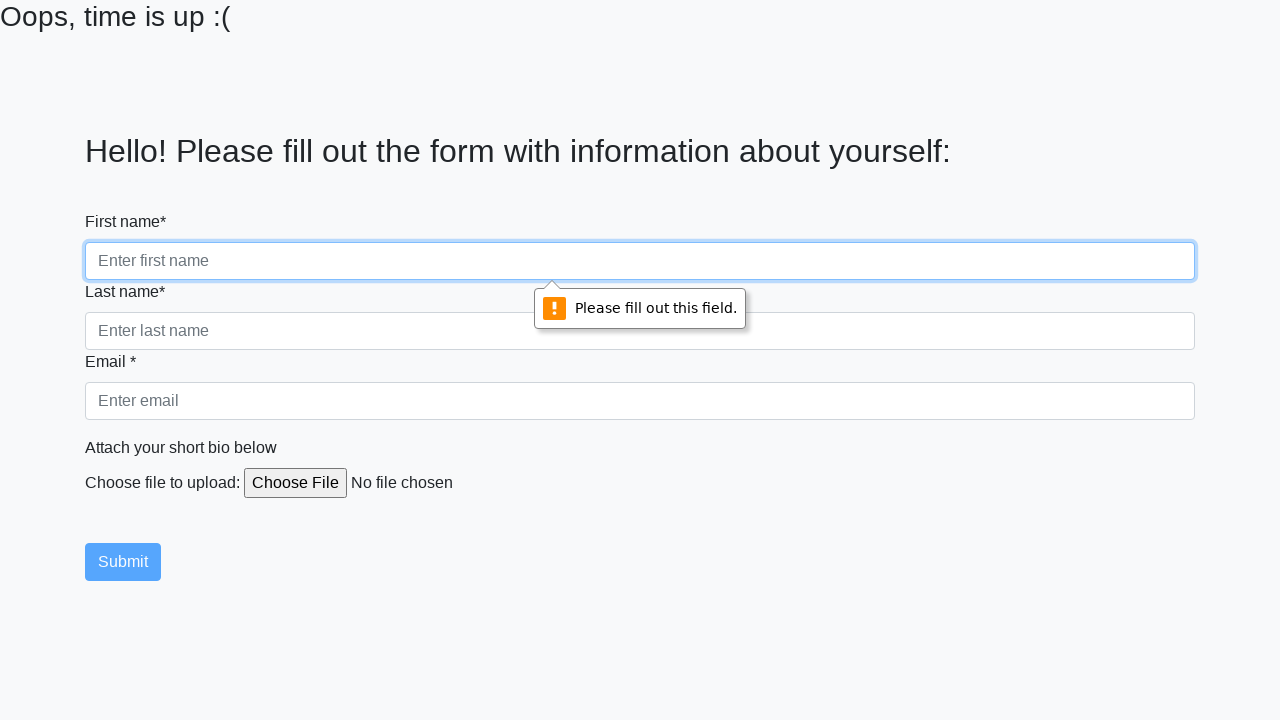